Tests the date picker functionality on a dummy ticket booking form by selecting a date of birth (December 25, 1990) using the calendar widget

Starting URL: https://www.dummyticket.com/dummy-ticket-for-visa-application/

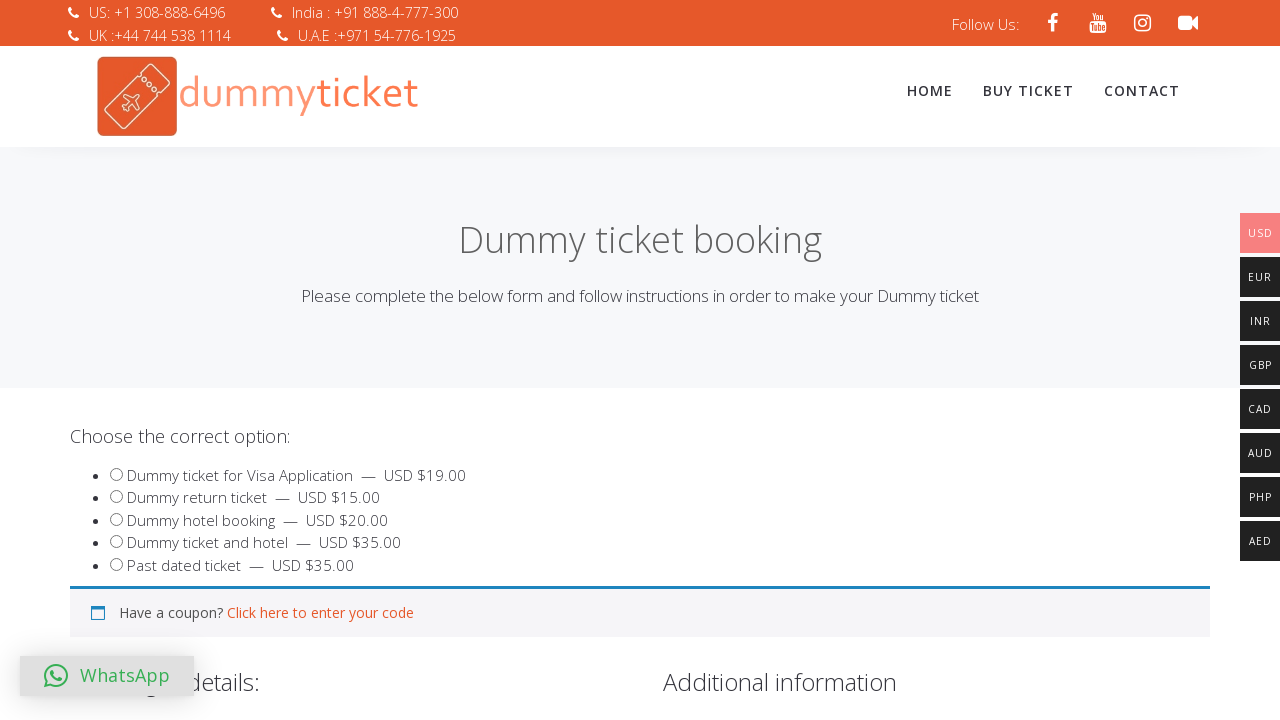

Clicked on date of birth field to open date picker at (344, 360) on input#dob
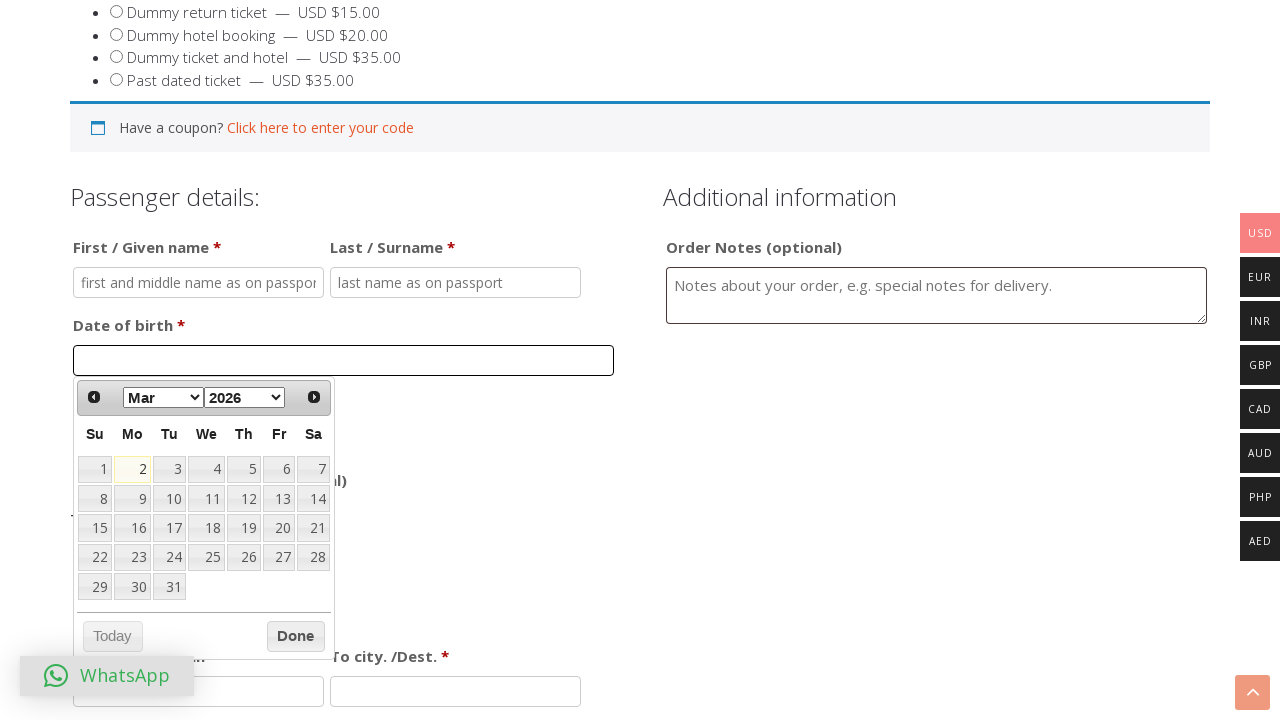

Selected December from month dropdown on select[data-handler='selectMonth']
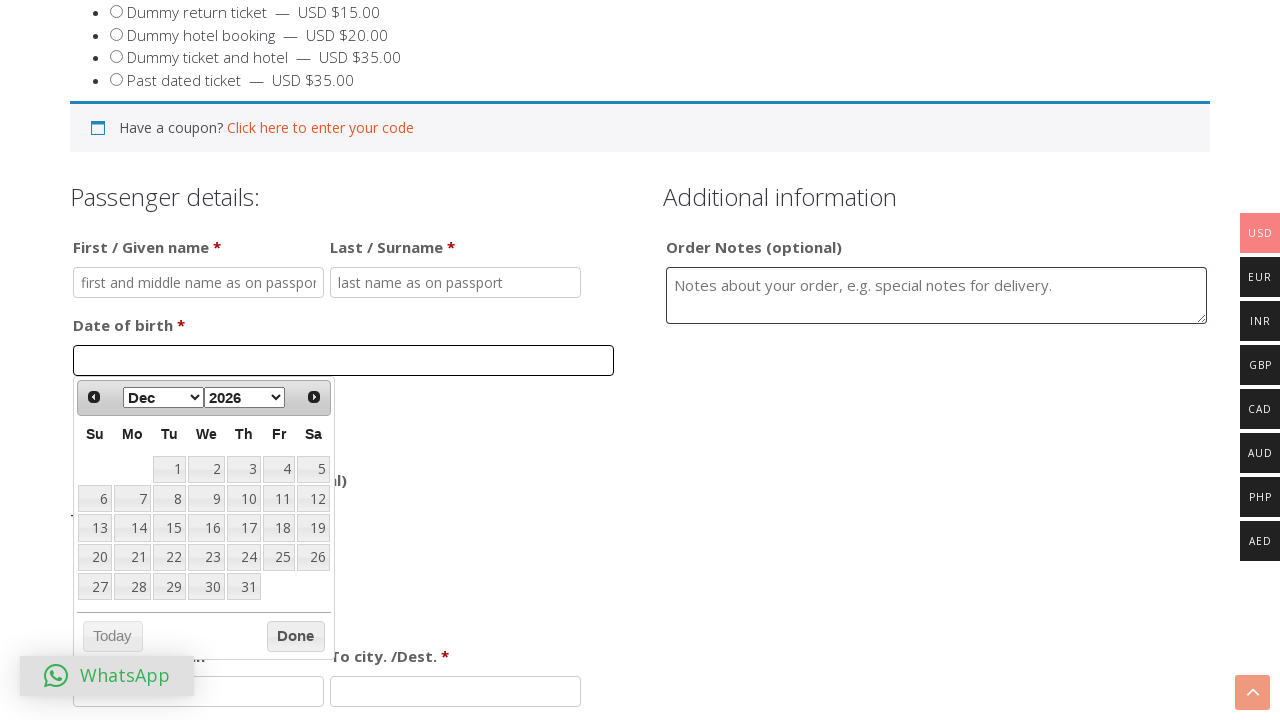

Selected 1990 from year dropdown on select[data-handler='selectYear']
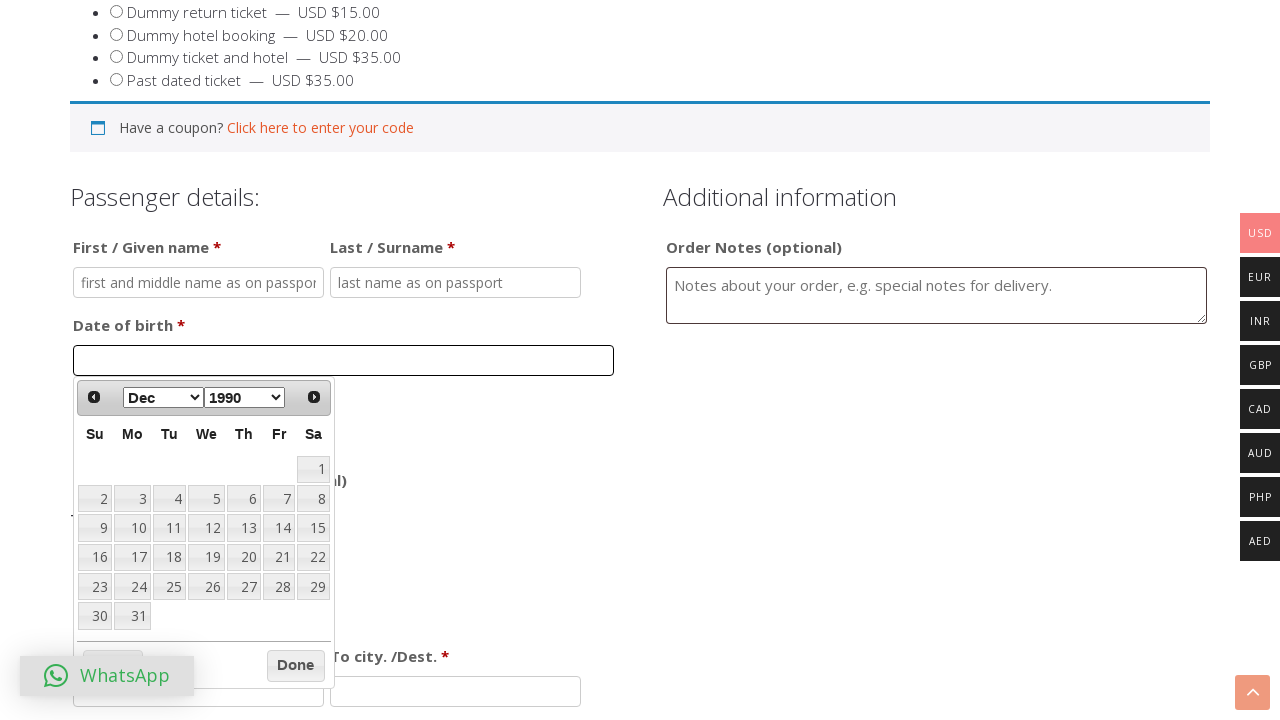

Clicked on day 25 in the calendar widget to complete date selection (December 25, 1990) at (169, 587) on xpath=//div[@id='ui-datepicker-div']//table/tbody/tr/td/a[text()='25']
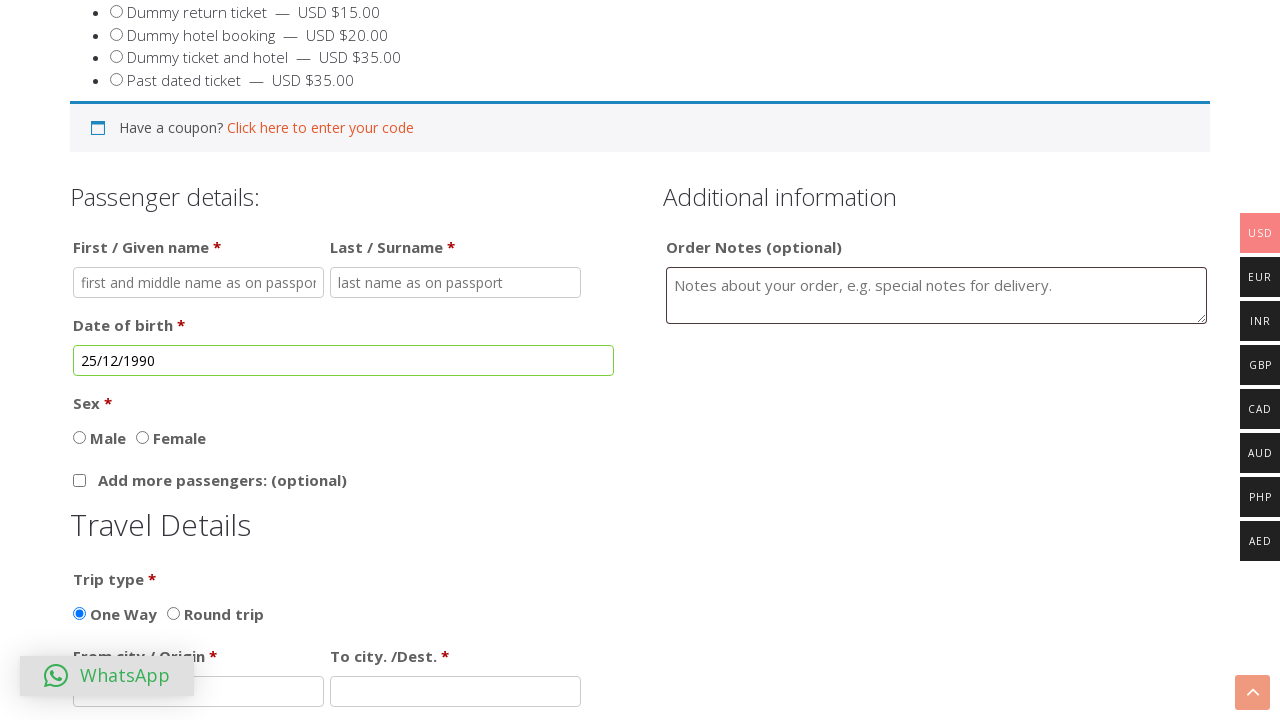

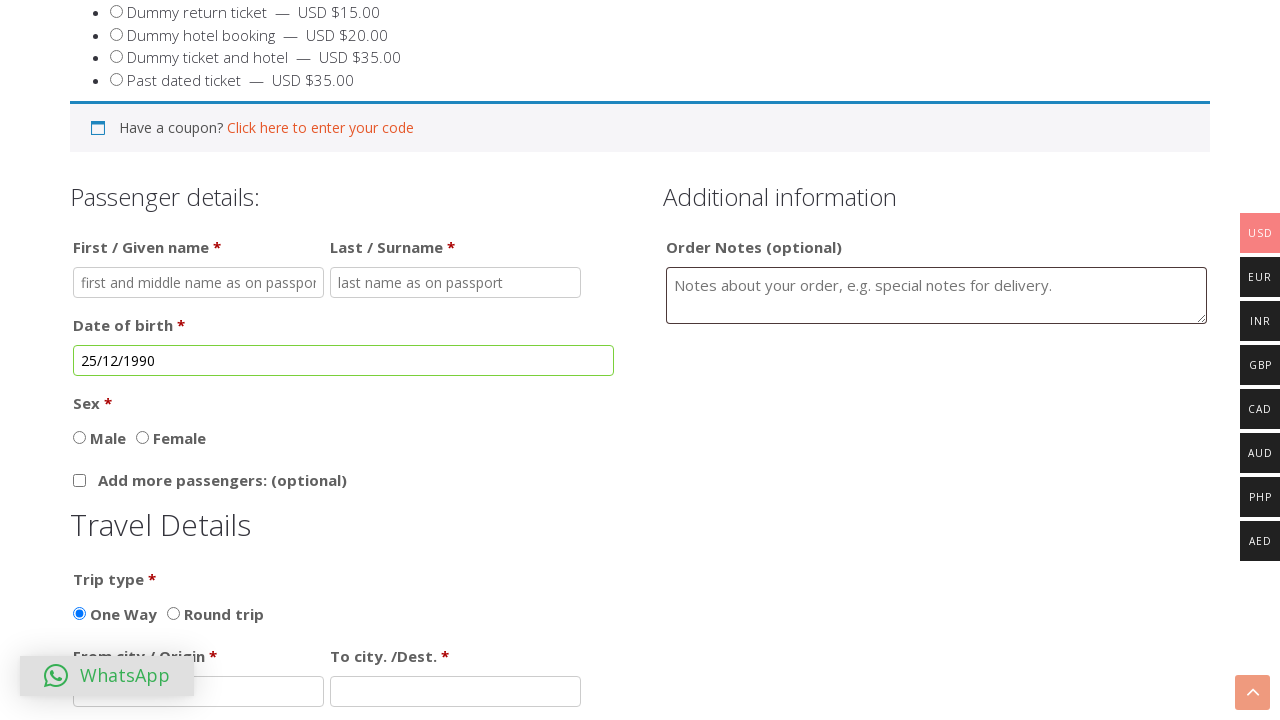